Tests entering a source city in the APSRTC bus booking form using relative xpath

Starting URL: https://www.apsrtconline.in/

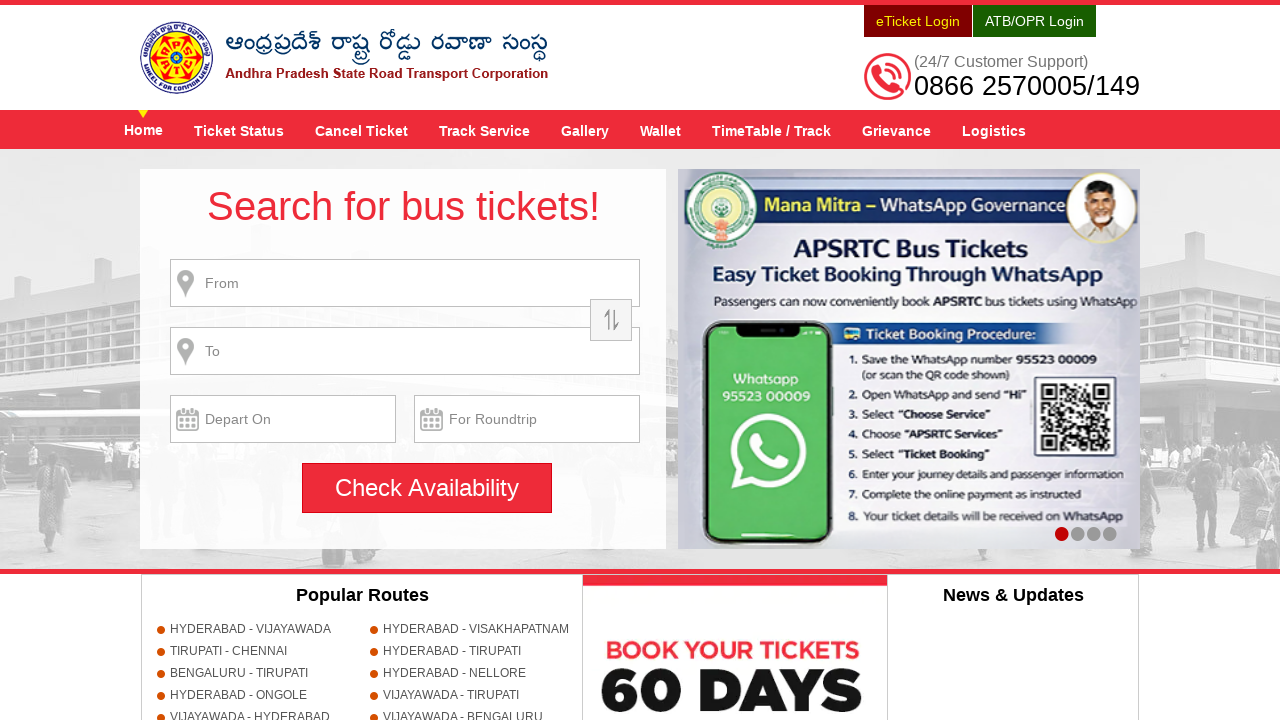

Entered 'HYDERABAD' as source city in the from place field using relative xpath on //*[@id='fromPlaceName']
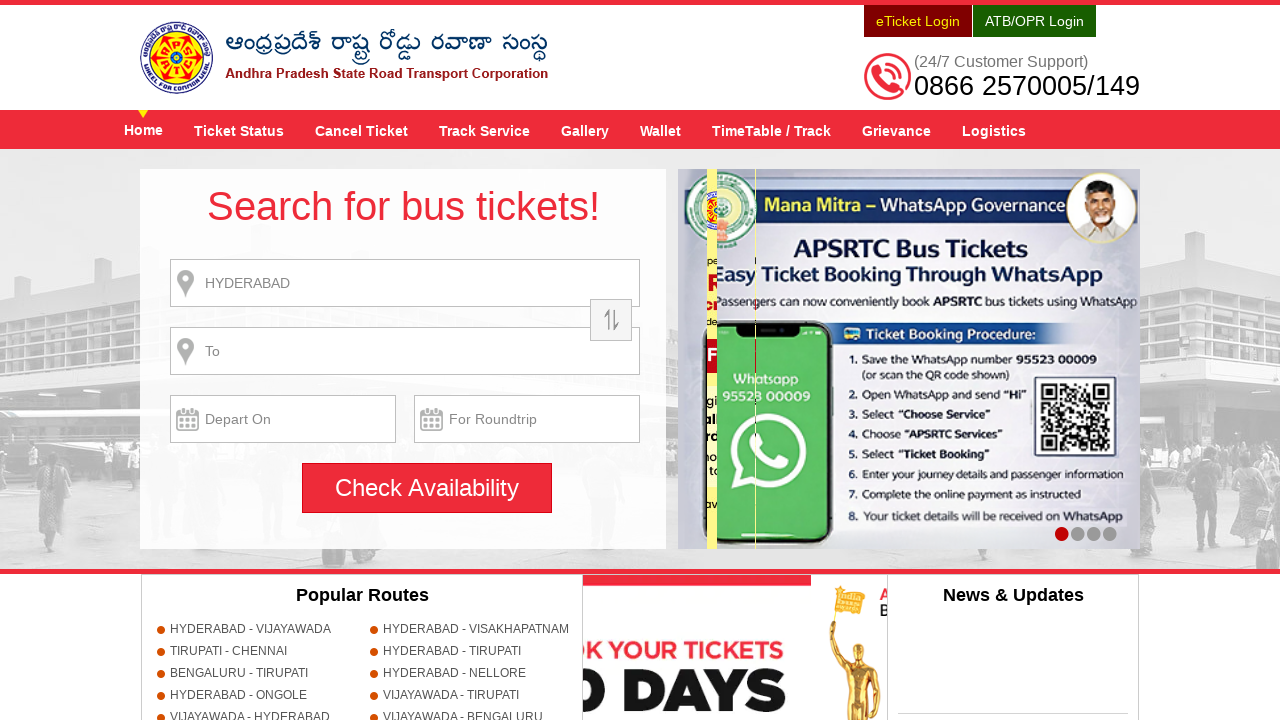

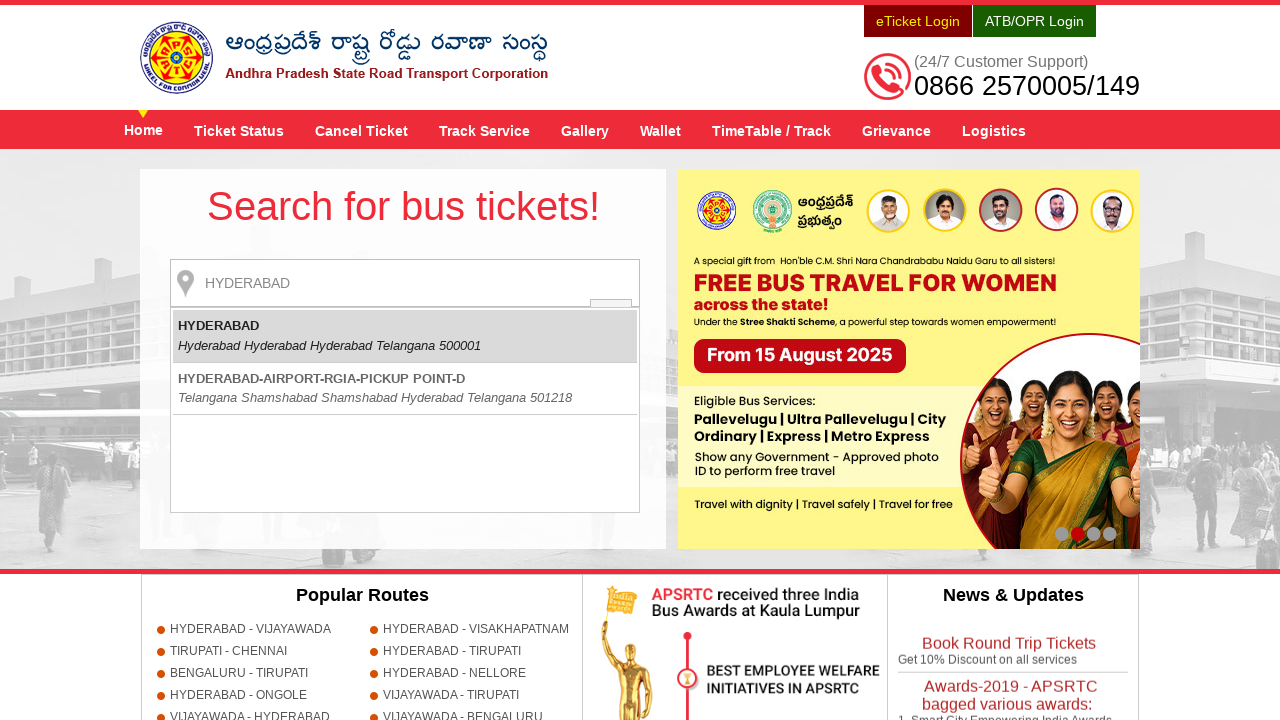